Tests the registration form validation on Rostelecom's authentication portal by entering an invalid email format (with double dots) and verifying that an appropriate error message is displayed.

Starting URL: https://b2c.passport.rt.ru

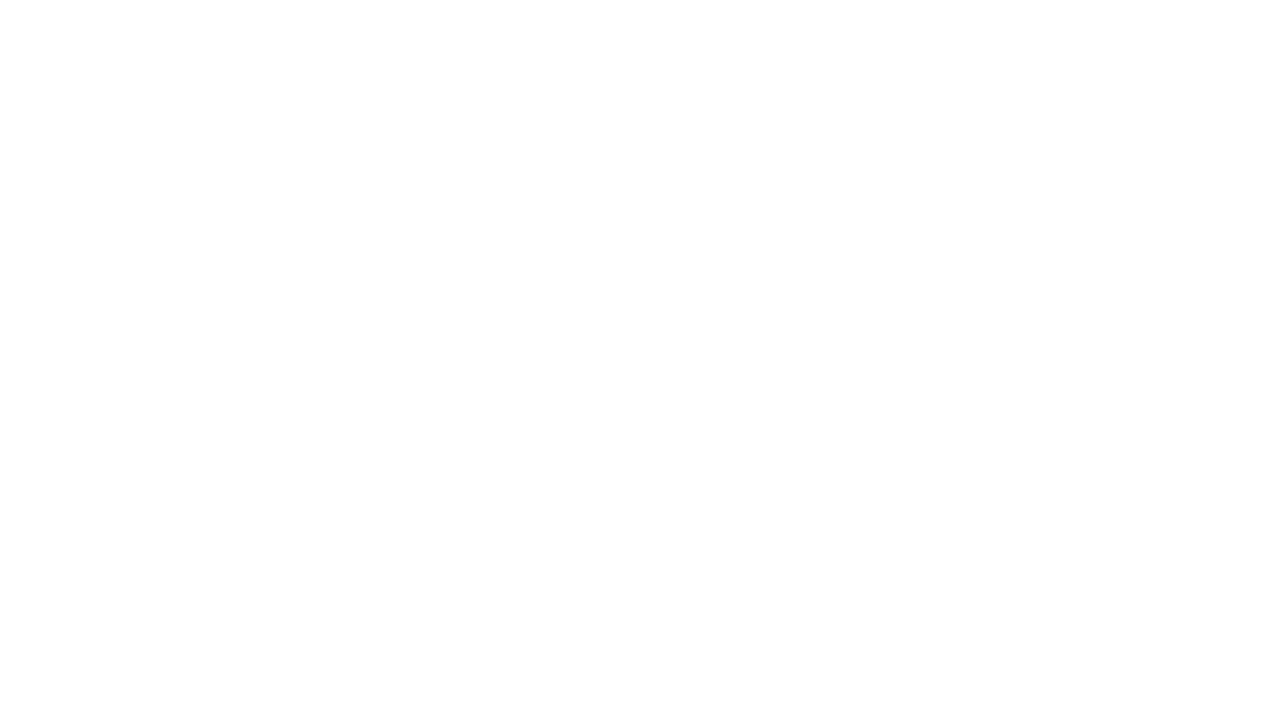

Clicked on registration link at (1010, 656) on #kc-register
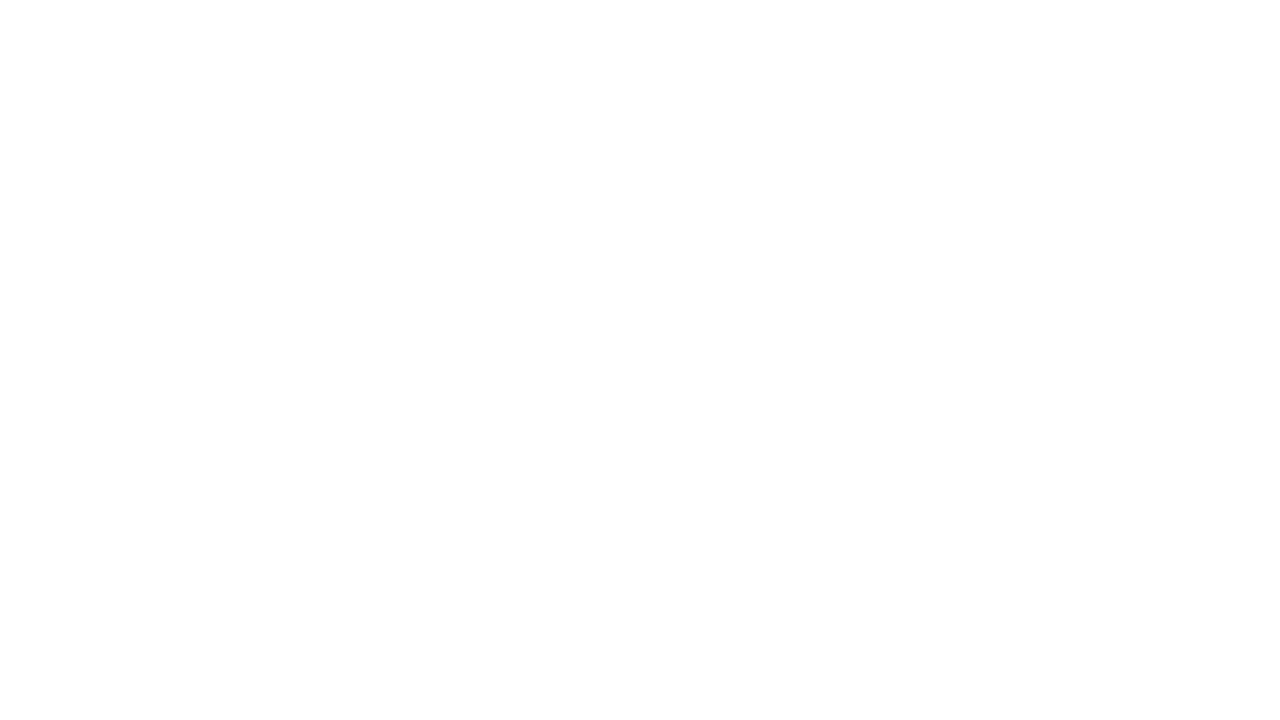

Filled in first name 'Петр' on input[name='firstName']
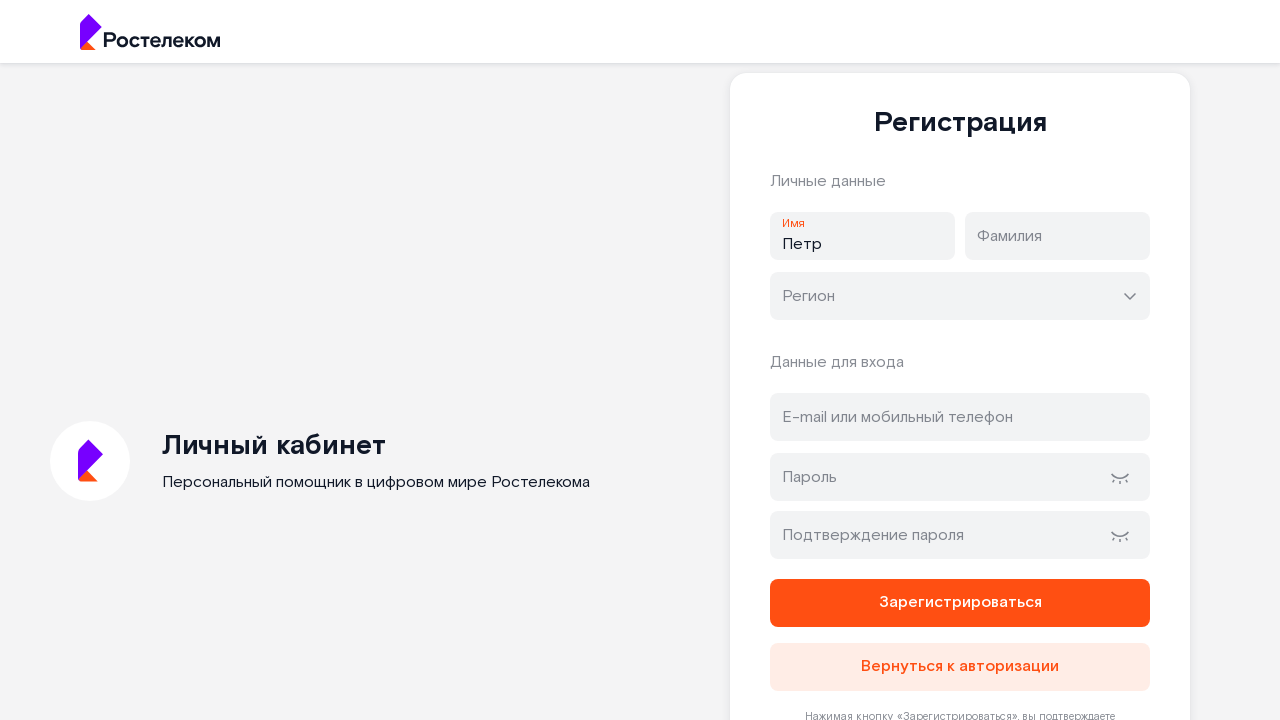

Filled in last name 'Петров' on input[name='lastName']
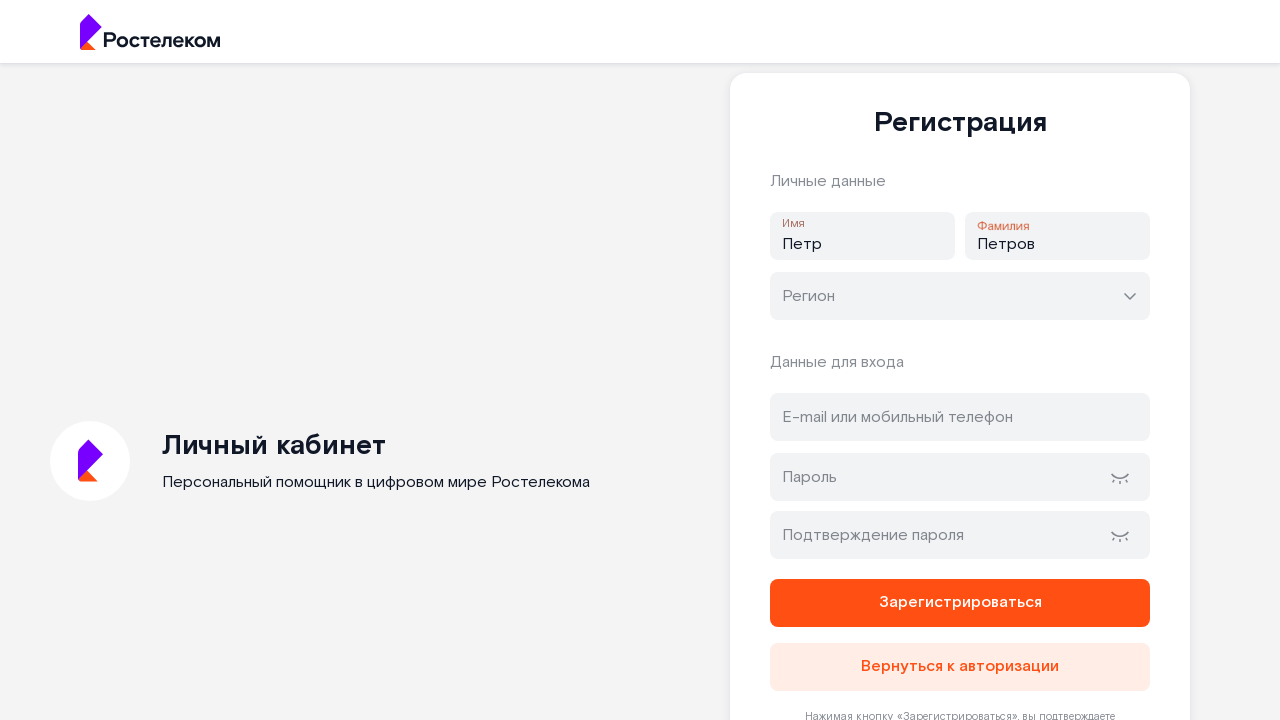

Filled in email field with invalid format 'petrov@mail..ru' containing double dots on #address
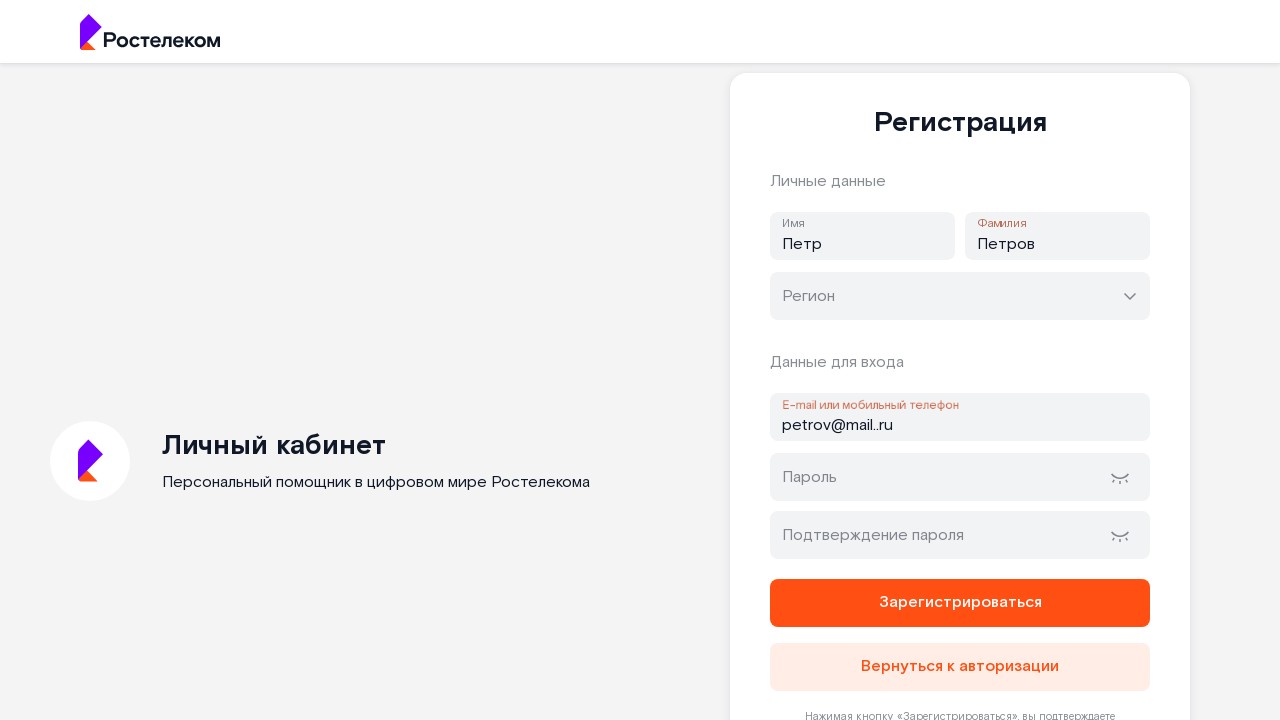

Filled in password field on #password
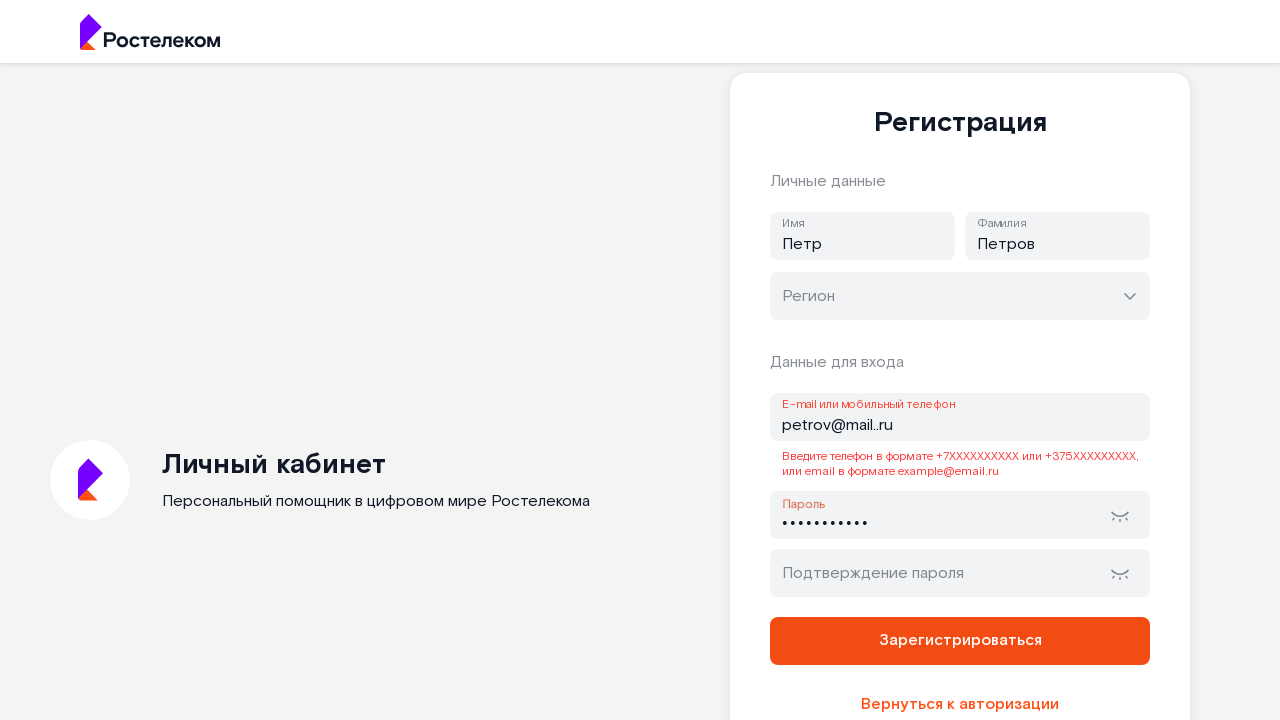

Filled in password confirmation field on #password-confirm
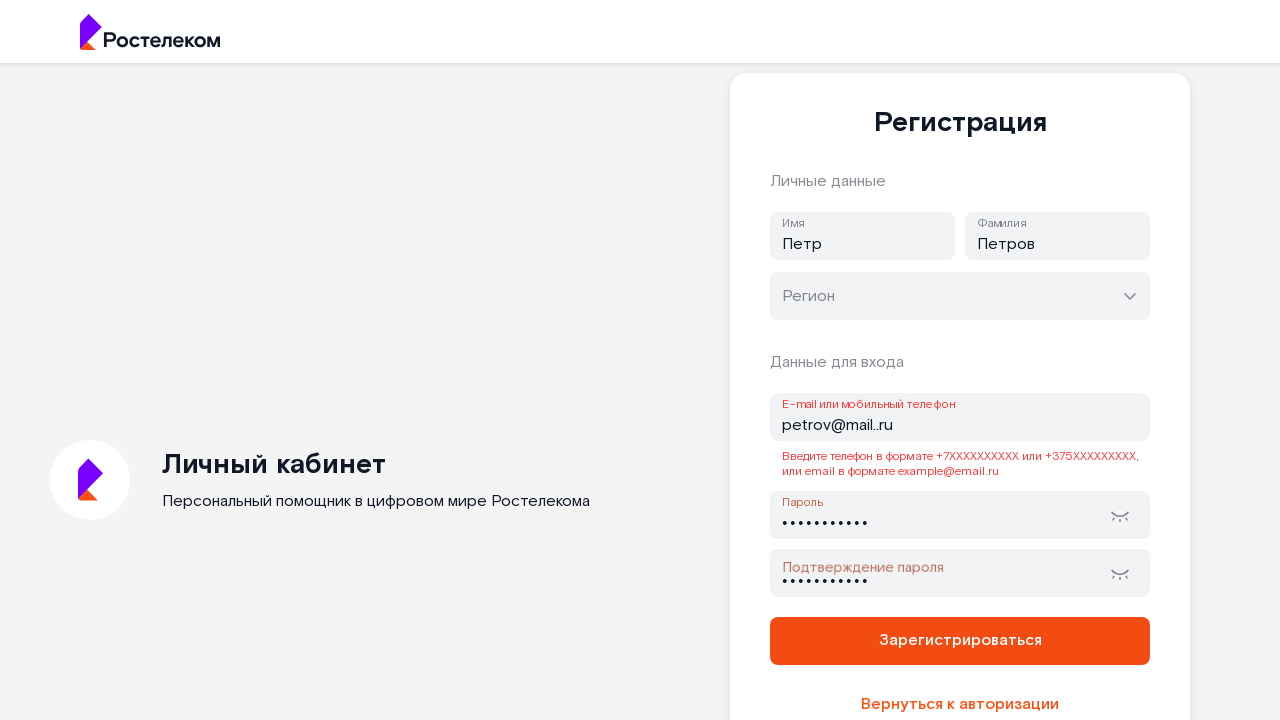

Clicked register/submit button at (960, 641) on xpath=//*[@id="page-right"]/div[1]/div[1]/div[1]/form[1]/button[1]
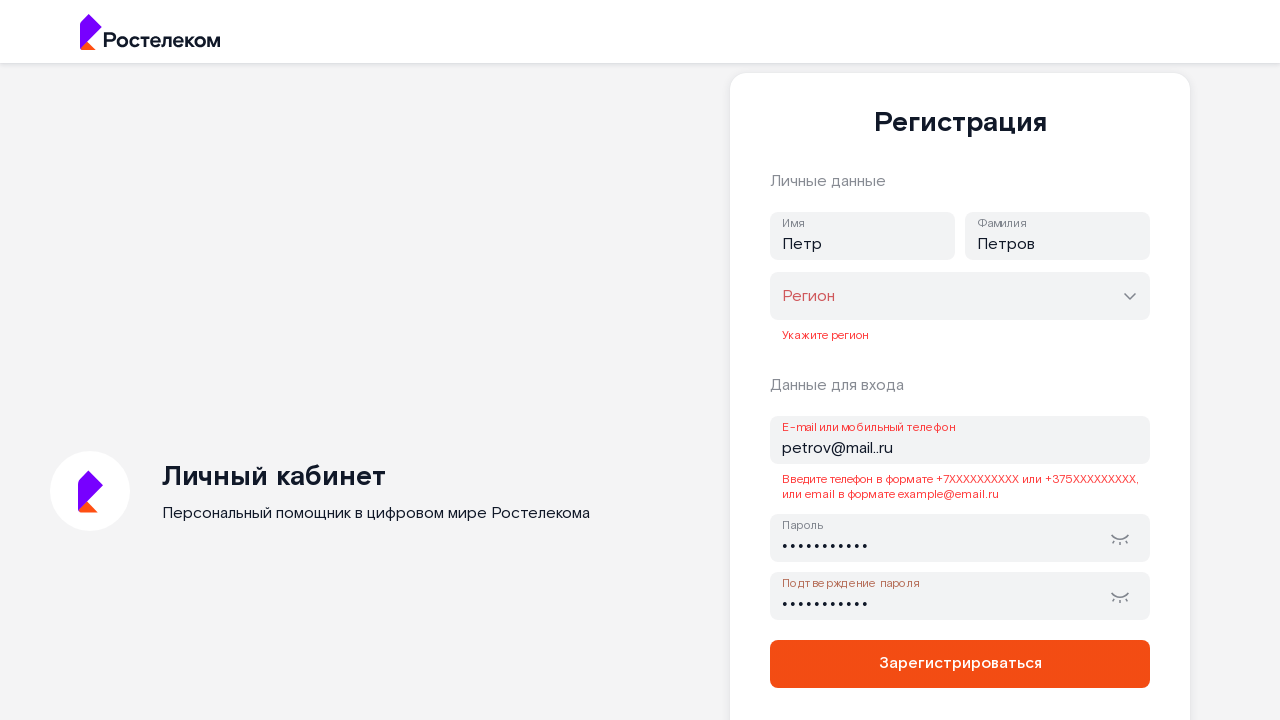

Error message element appeared after form submission
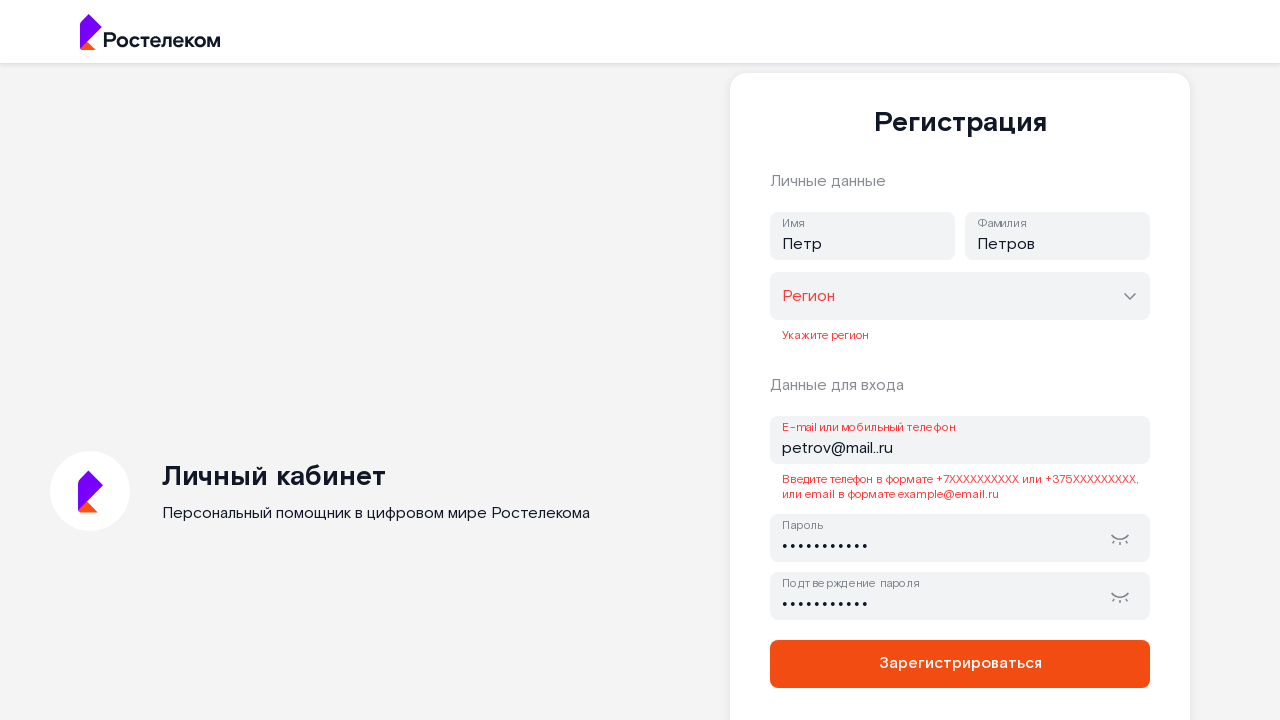

Retrieved error message text: 'Введите телефон в формате +7ХХХХХХХХХХ или +375XXXXXXXXX, или email в формате example@email.ru'
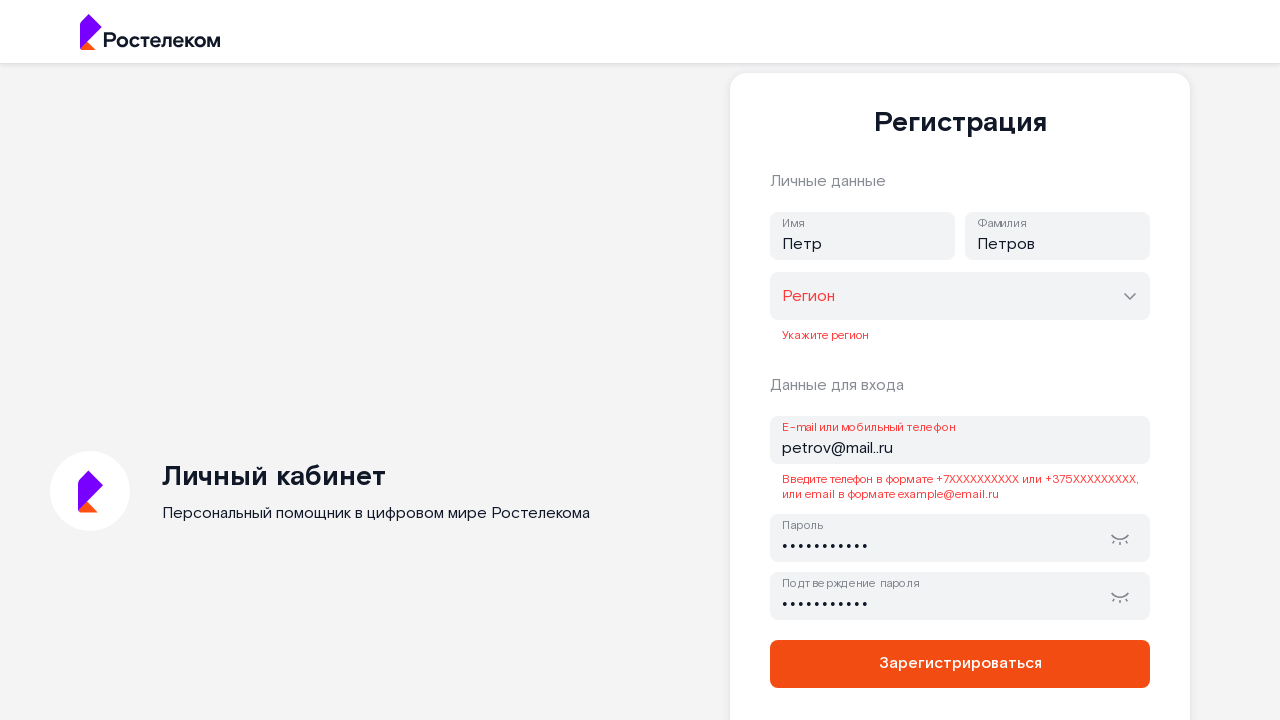

Verified error message contains expected text about phone format
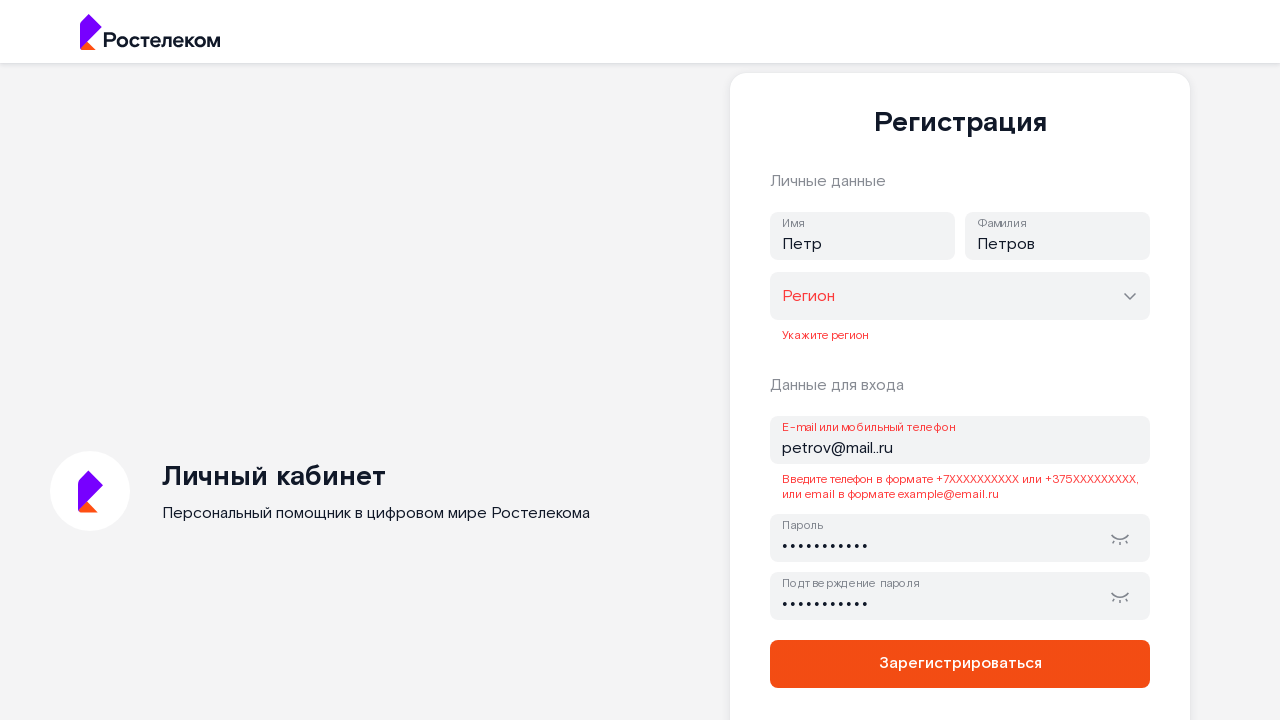

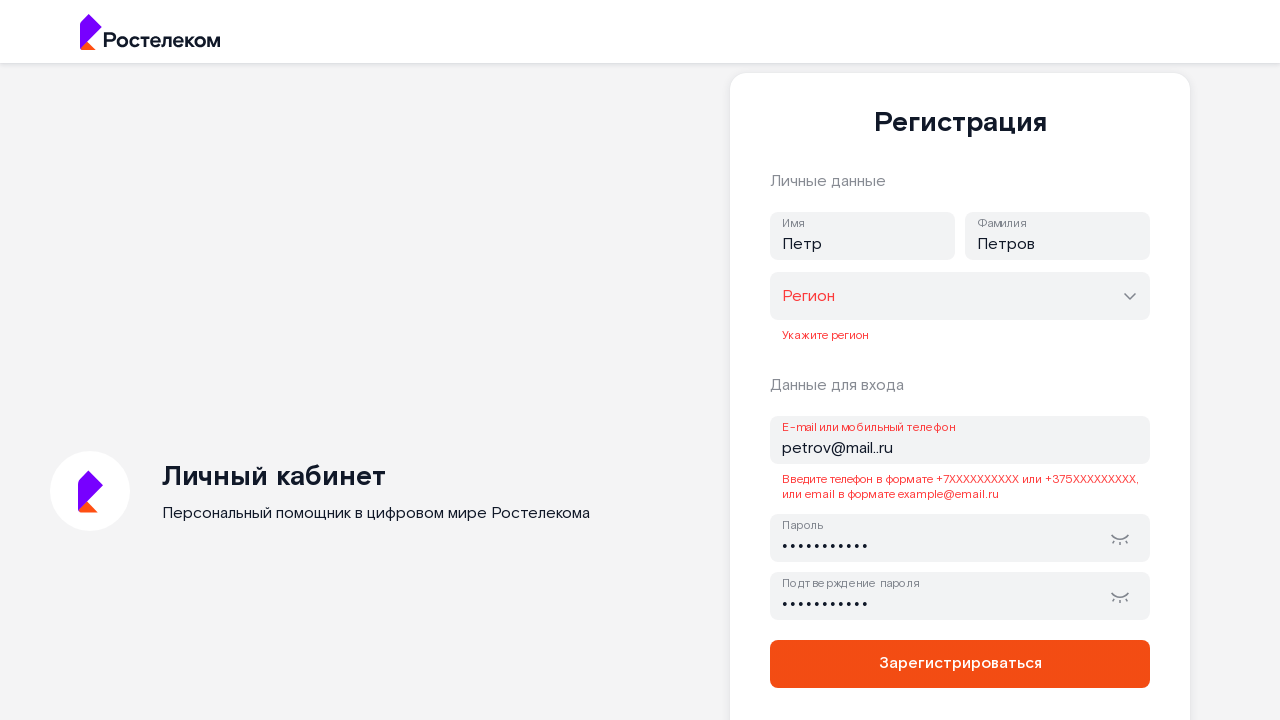